Tests form validation by clicking login button without entering credentials and verifying the error message appears

Starting URL: https://www.saucedemo.com

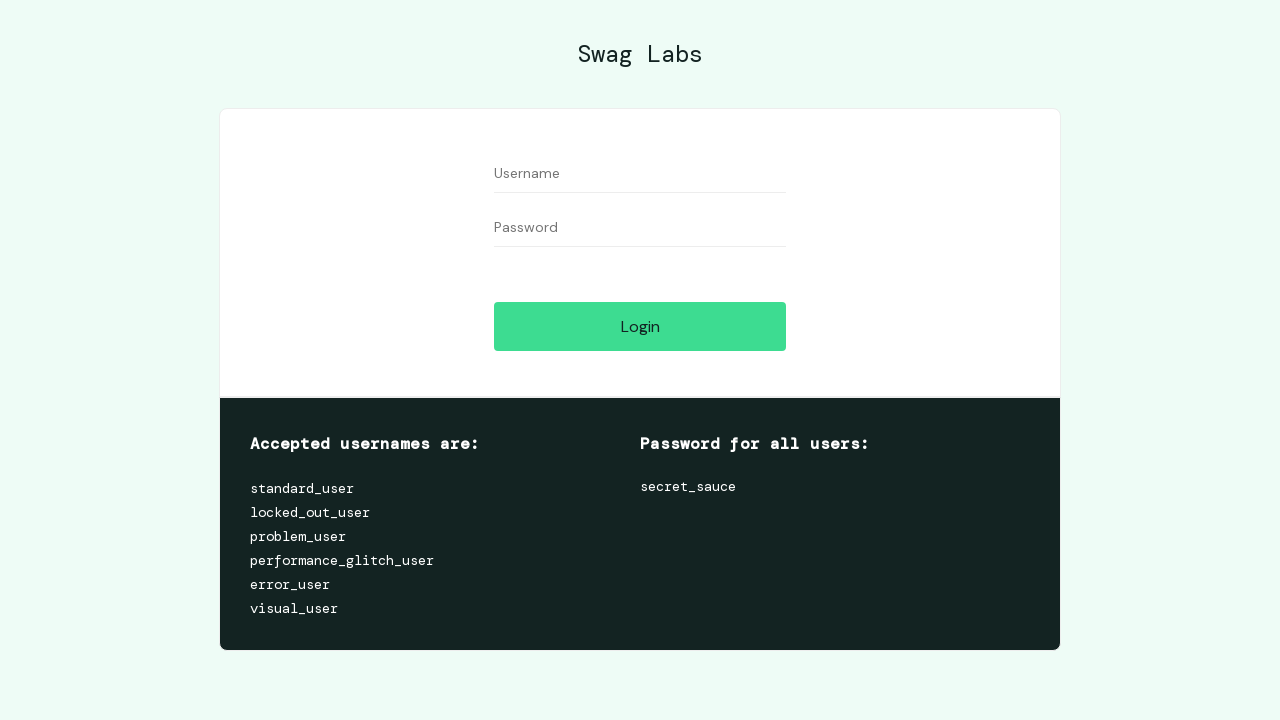

Clicked login button without entering credentials at (640, 326) on input#login-button
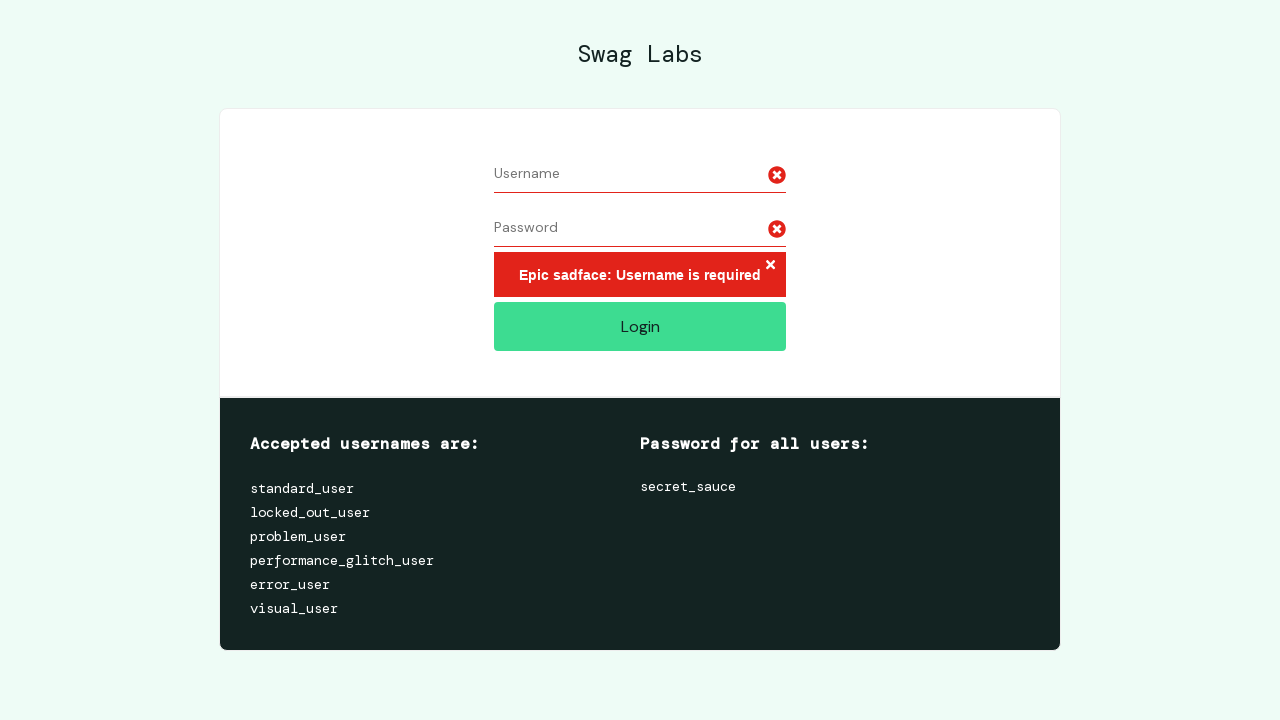

Verified error message 'Epic sadface: Username is required' appeared
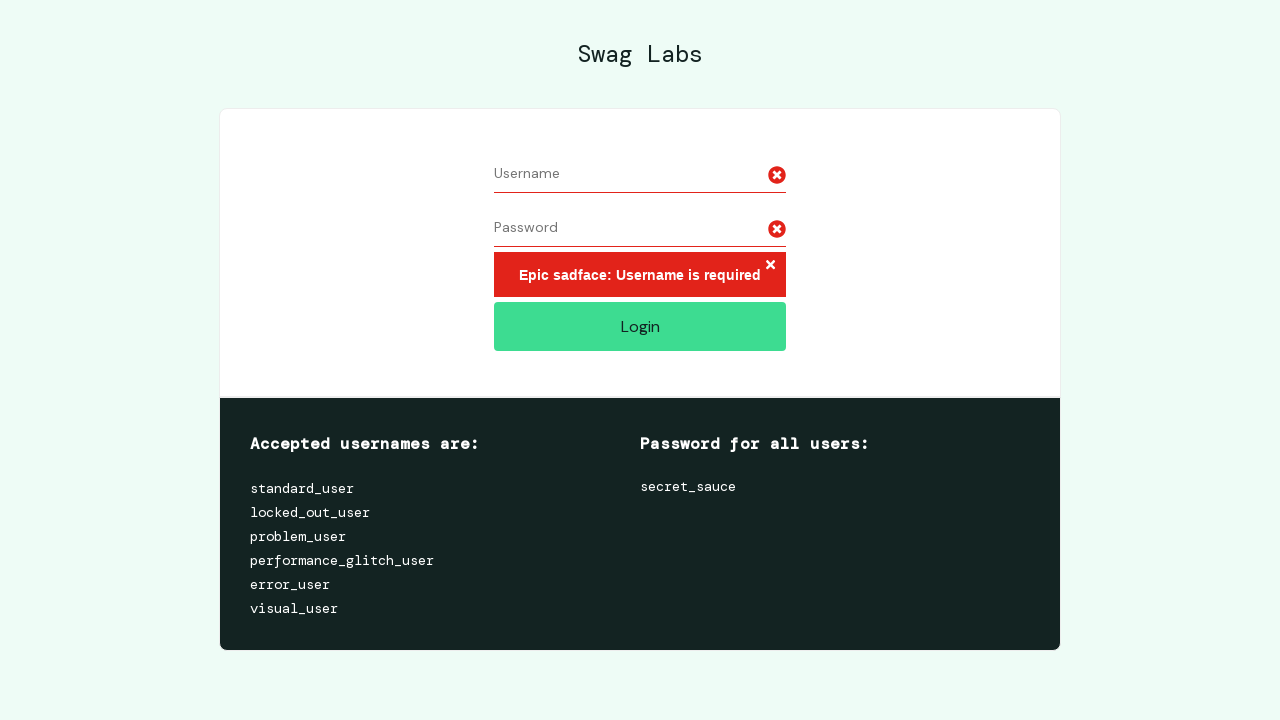

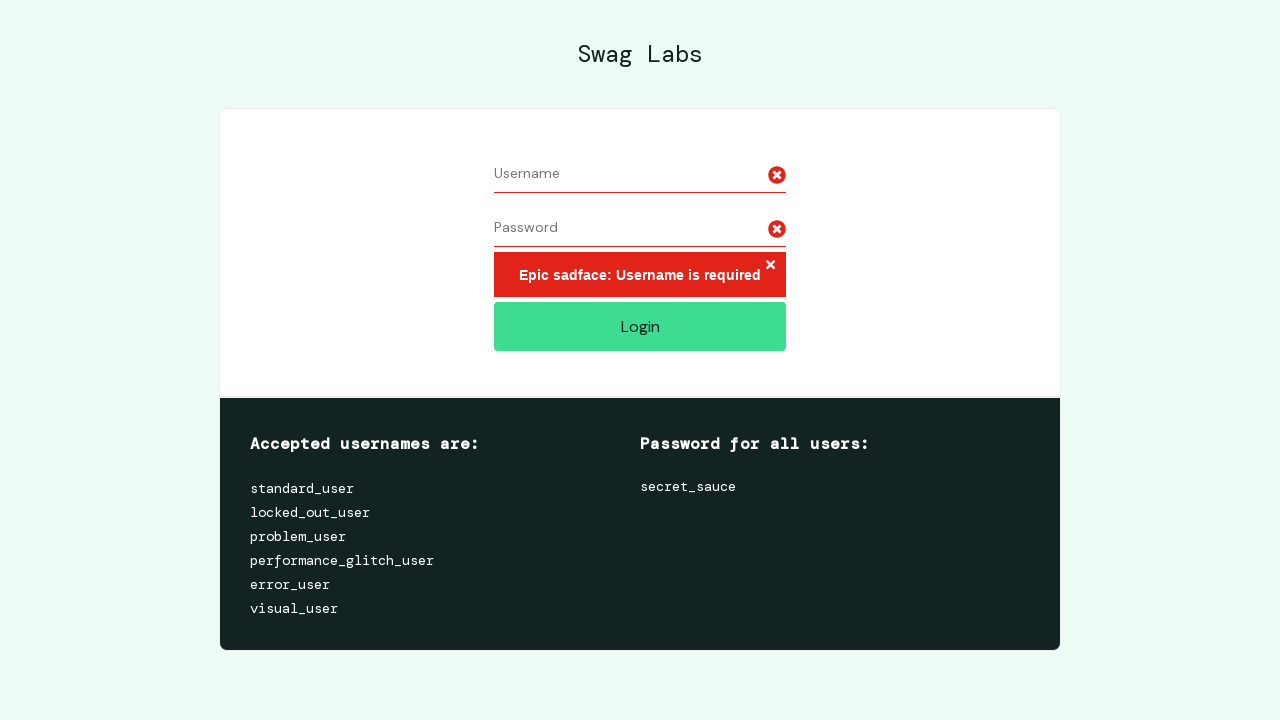